Tests element interaction by checking visibility, enabled state, and clicking on links, then navigates to checkboxes page and toggles checkbox selection

Starting URL: http://the-internet.herokuapp.com

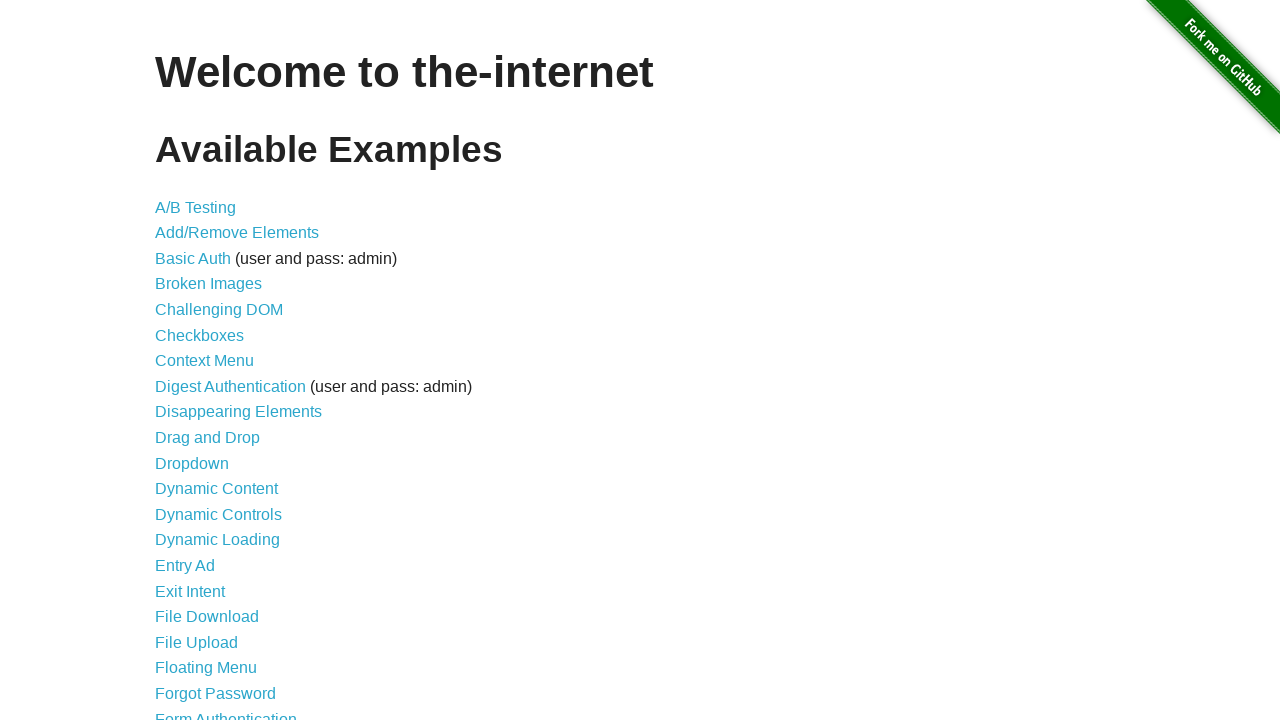

Located A/B Testing link element
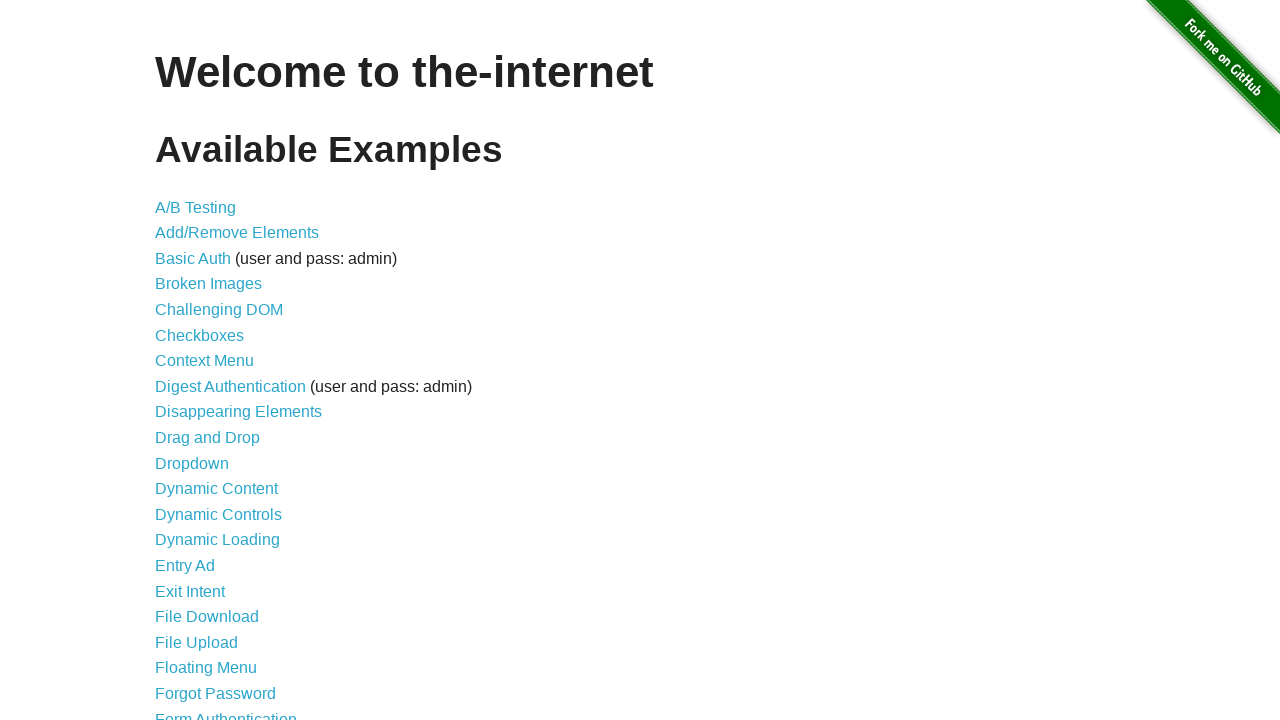

Checked element visibility: True
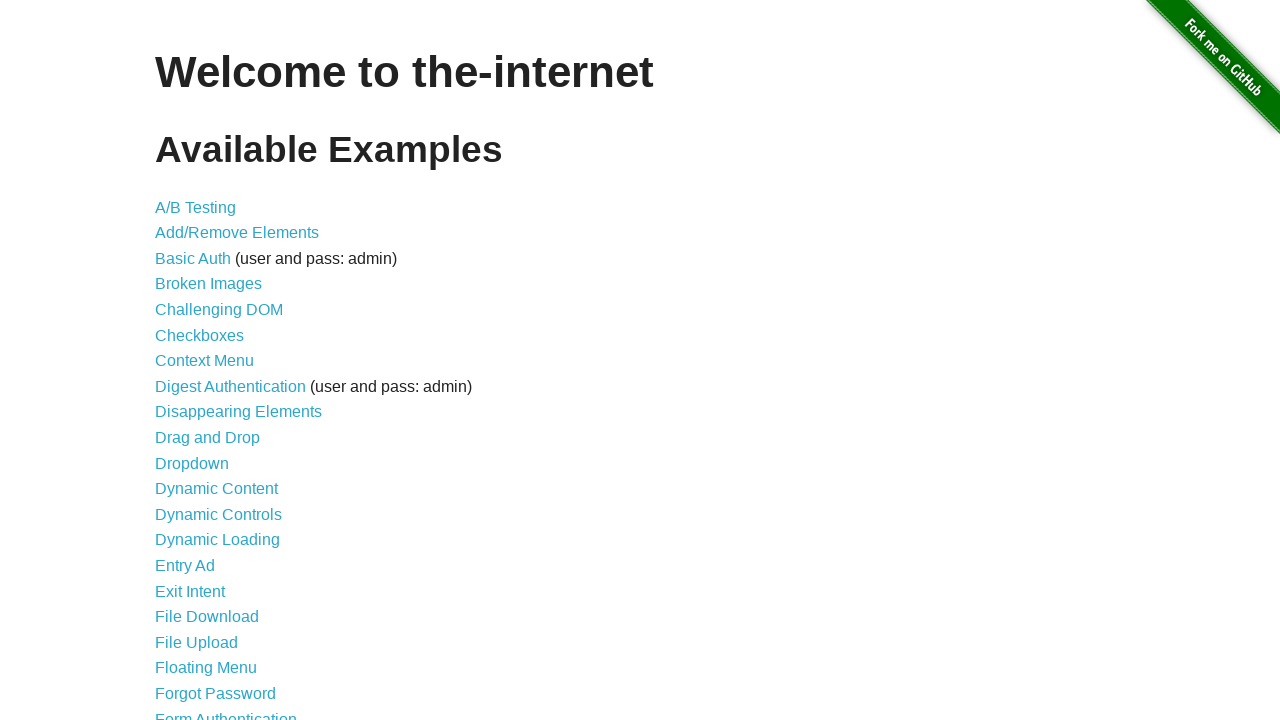

Checked element enabled state: True
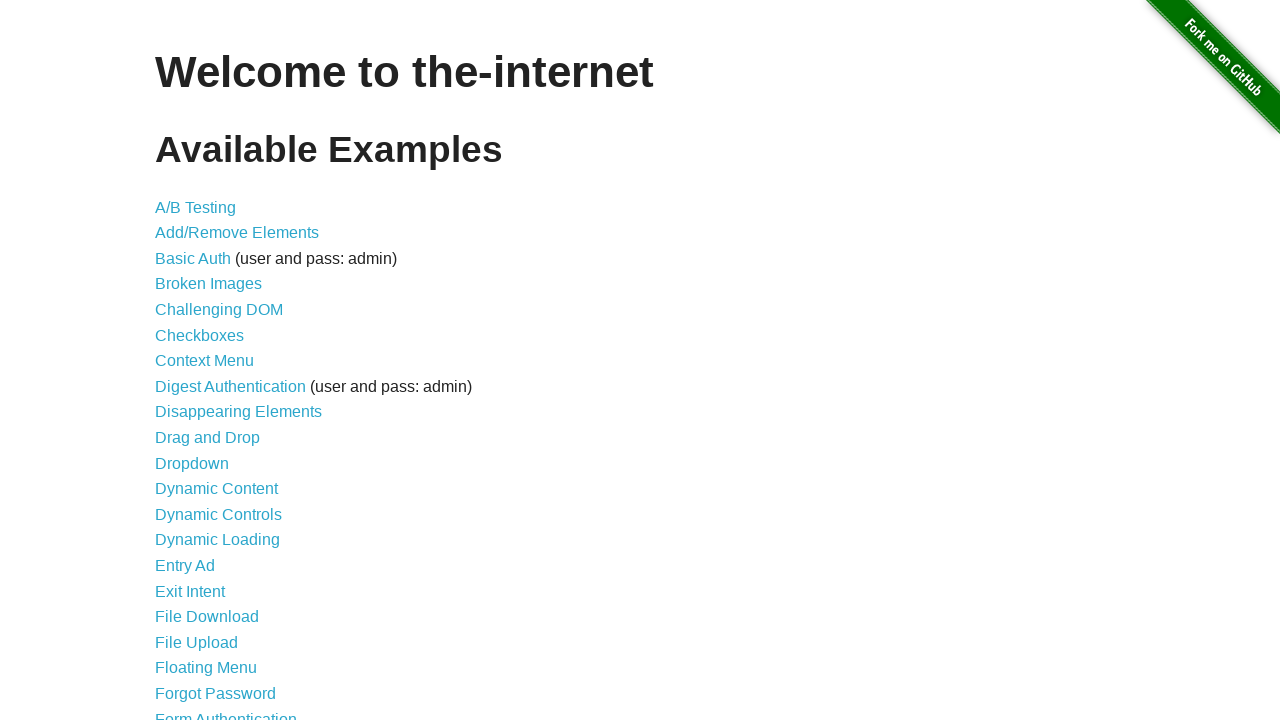

Retrieved tag name: a
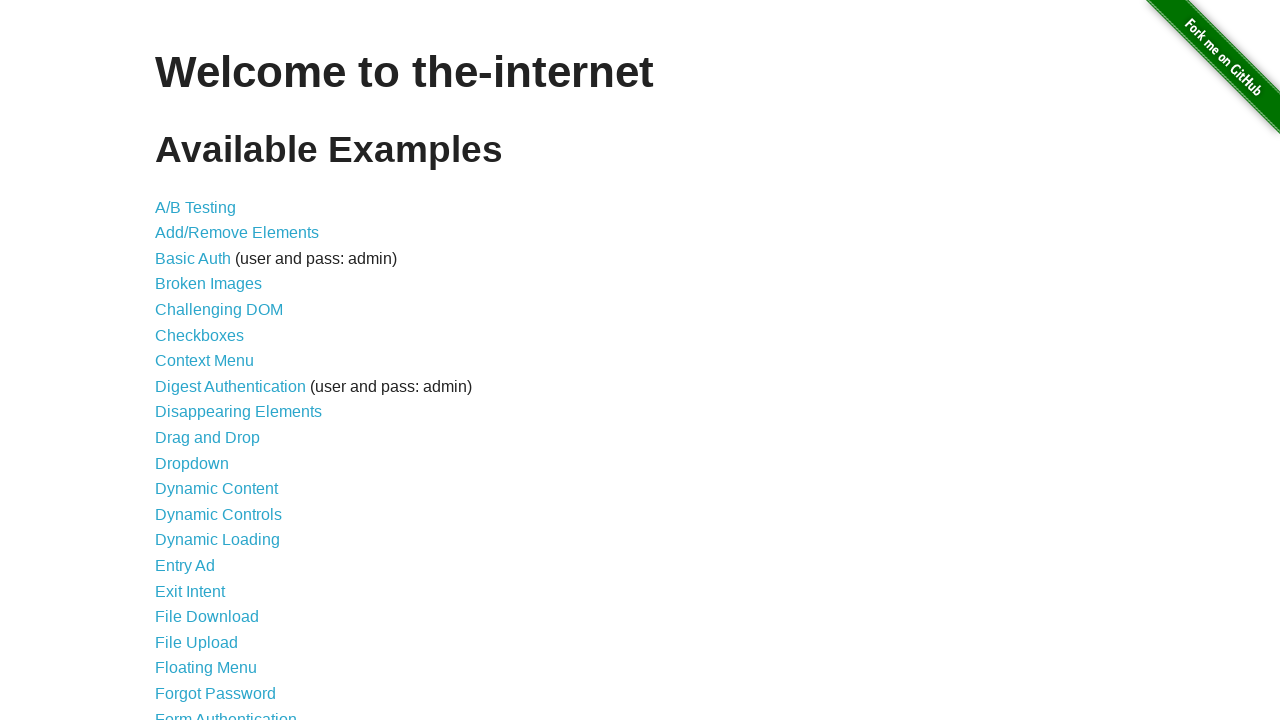

Retrieved href attribute: /abtest
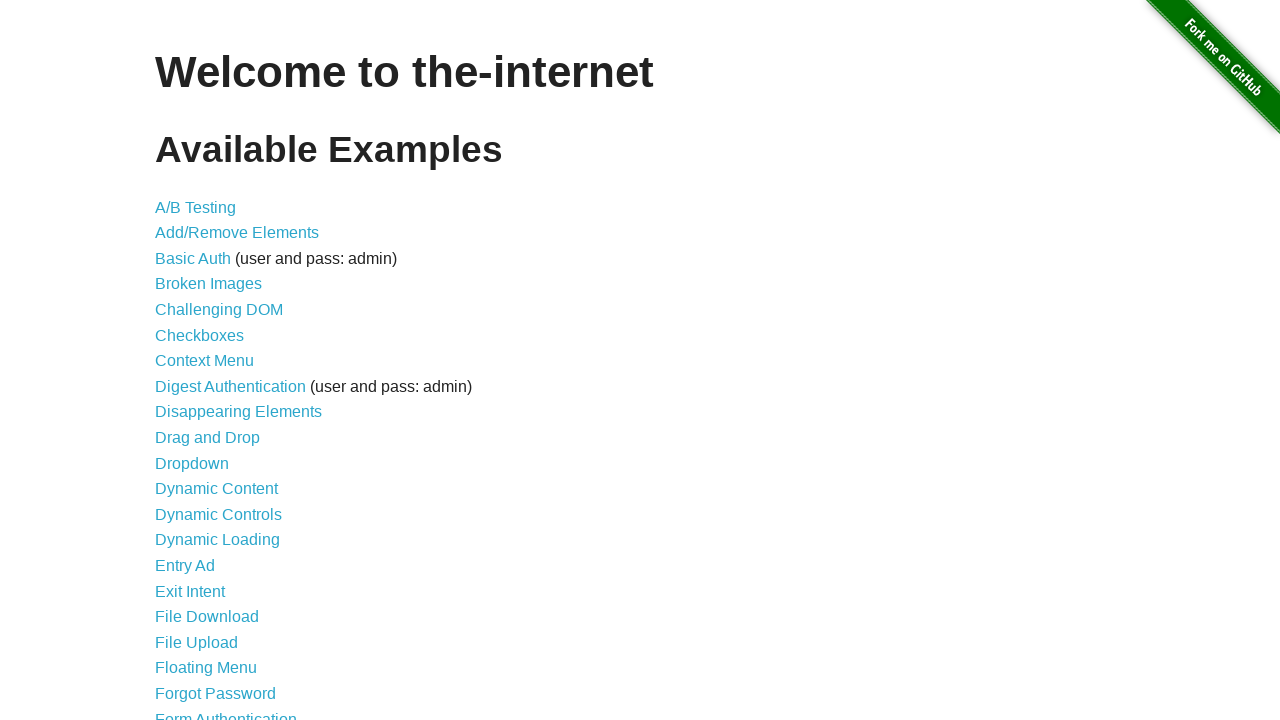

Clicked on A/B Testing link at (196, 207) on text=A/B Testing
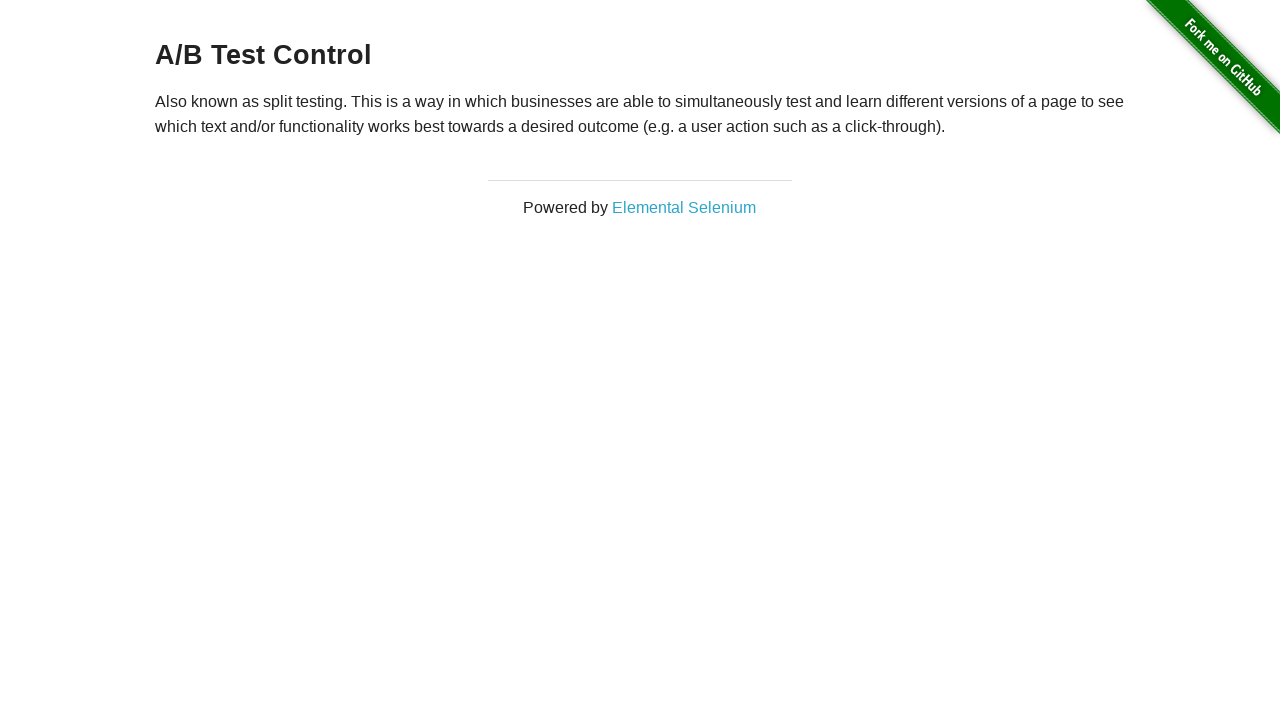

Waited 2000ms for page to load
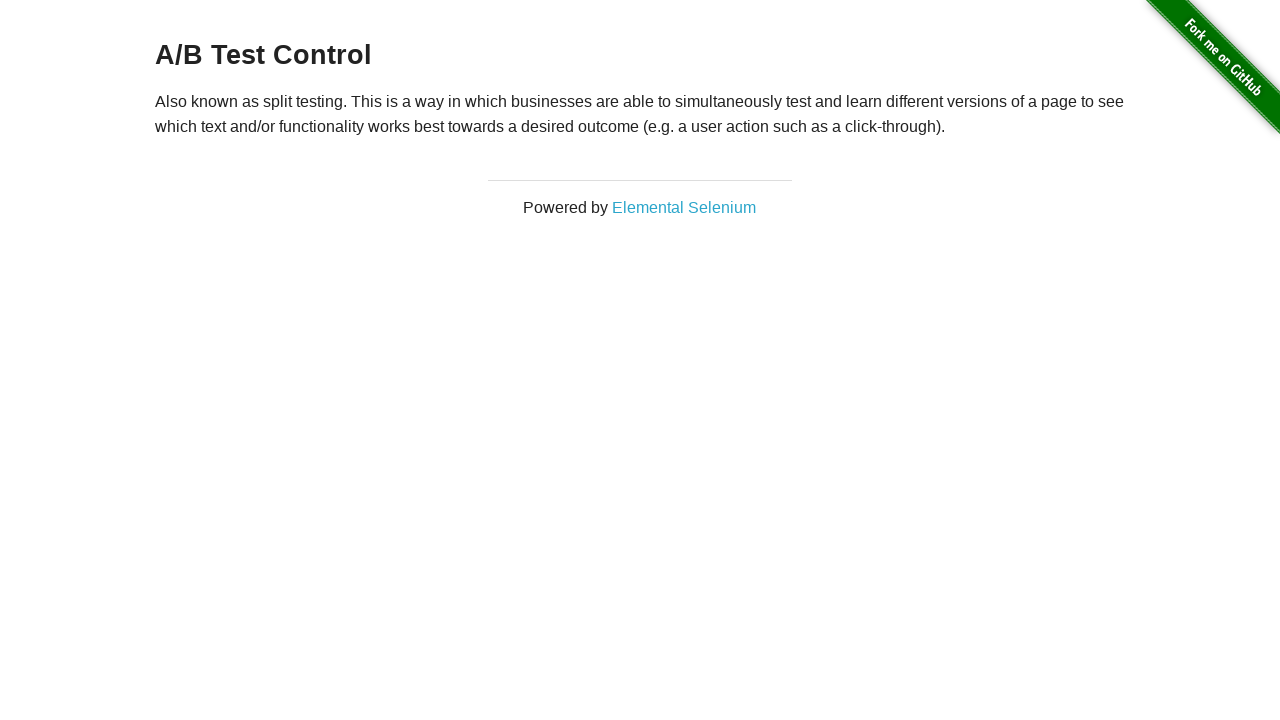

Retrieved page title: The Internet
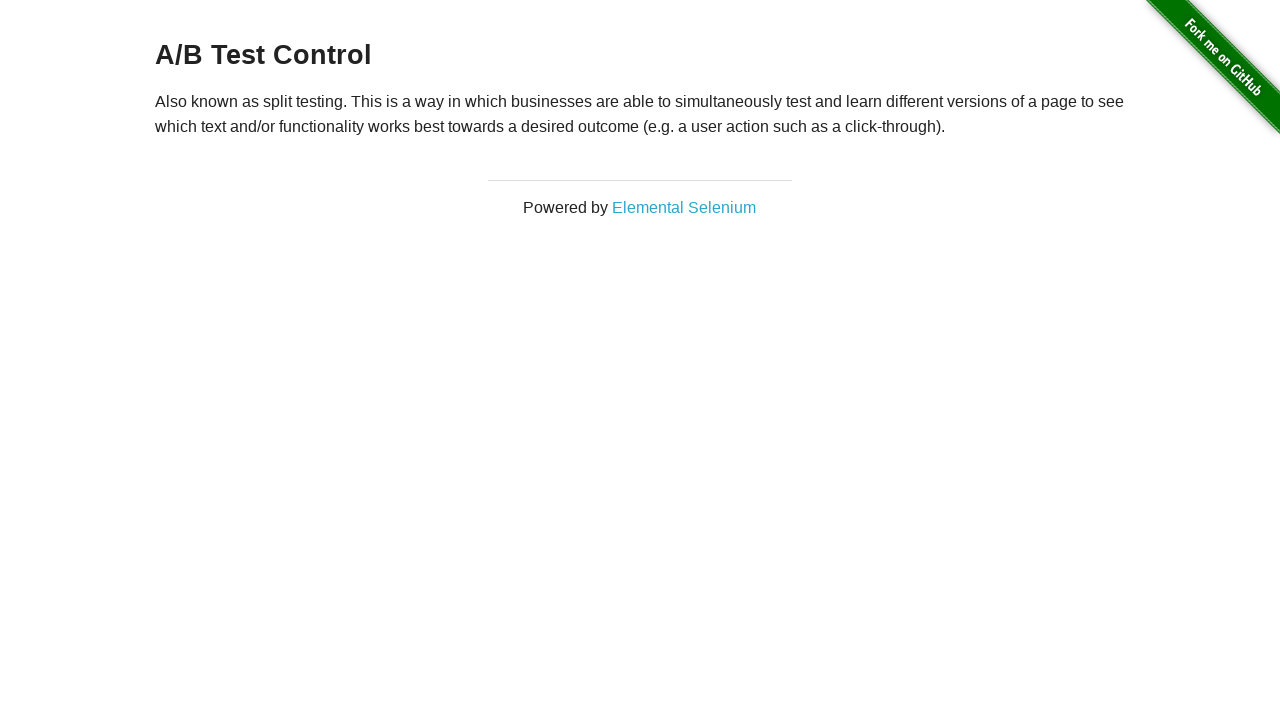

Navigated to checkboxes page
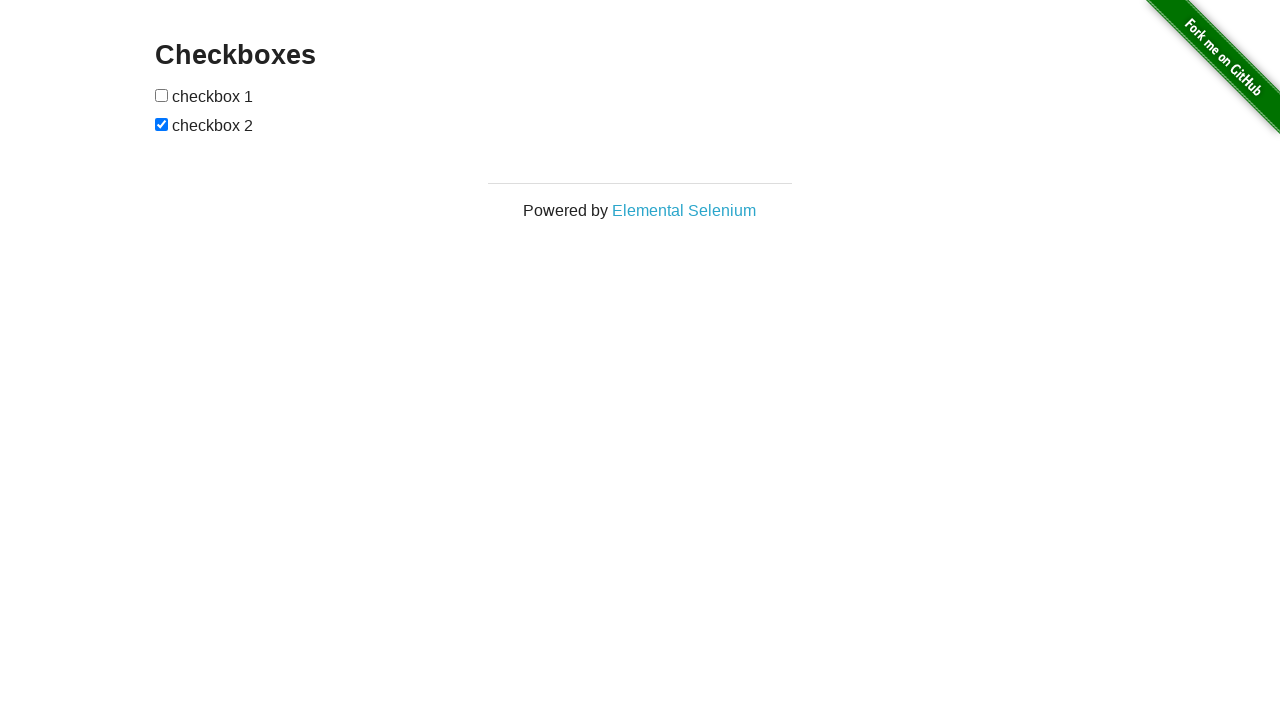

Located first checkbox element
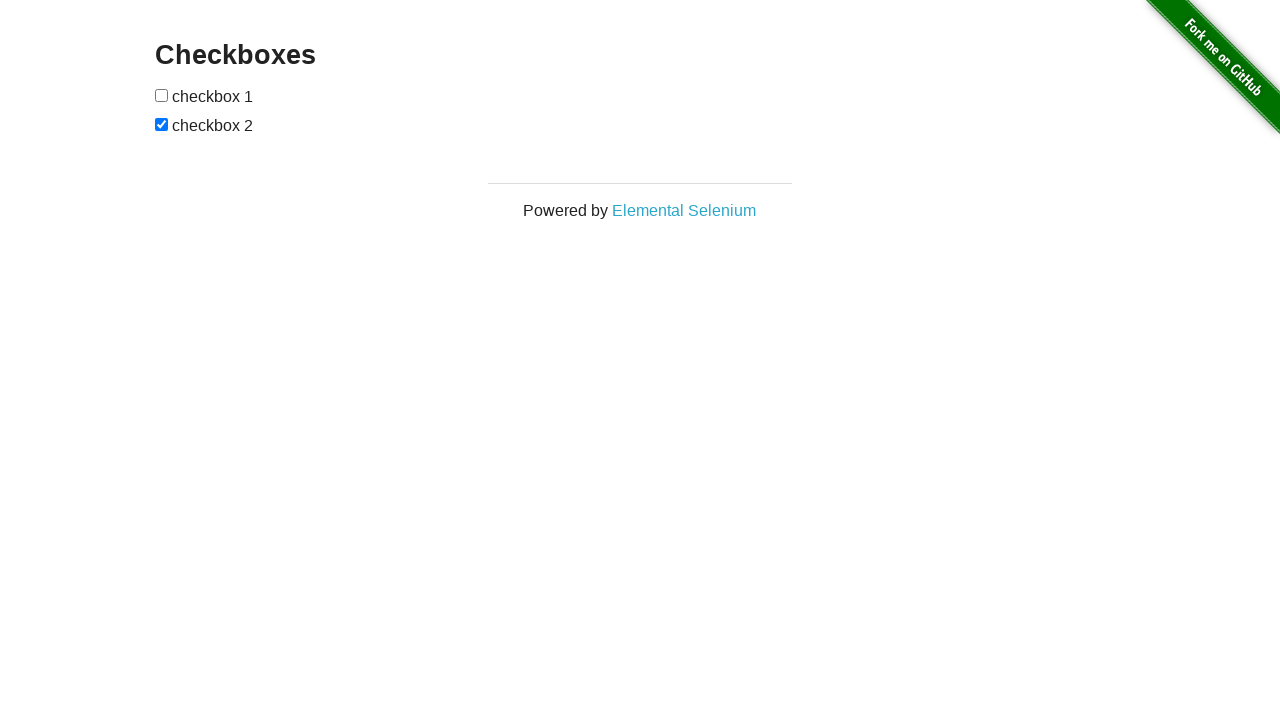

Checked checkbox selection state: False
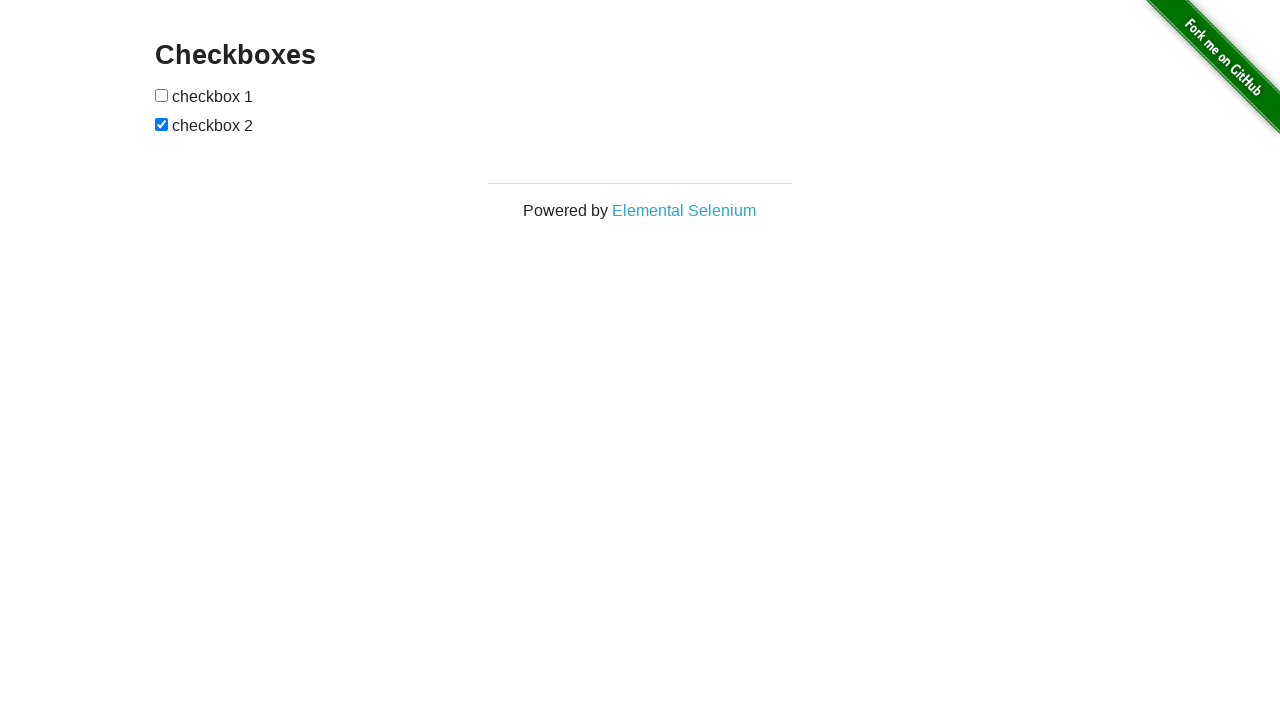

Checked the checkbox (was unchecked) at (162, 95) on xpath=//form[@id='checkboxes']/input[1]
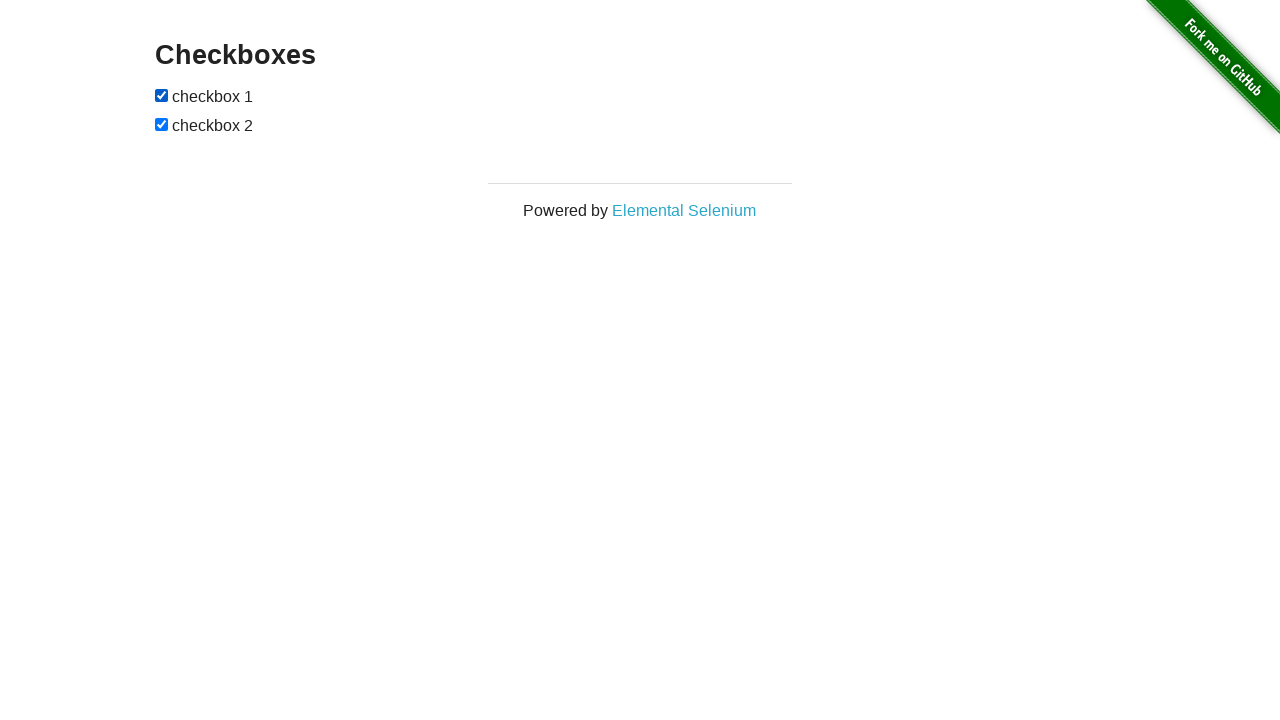

Verified checkbox is now selected: True
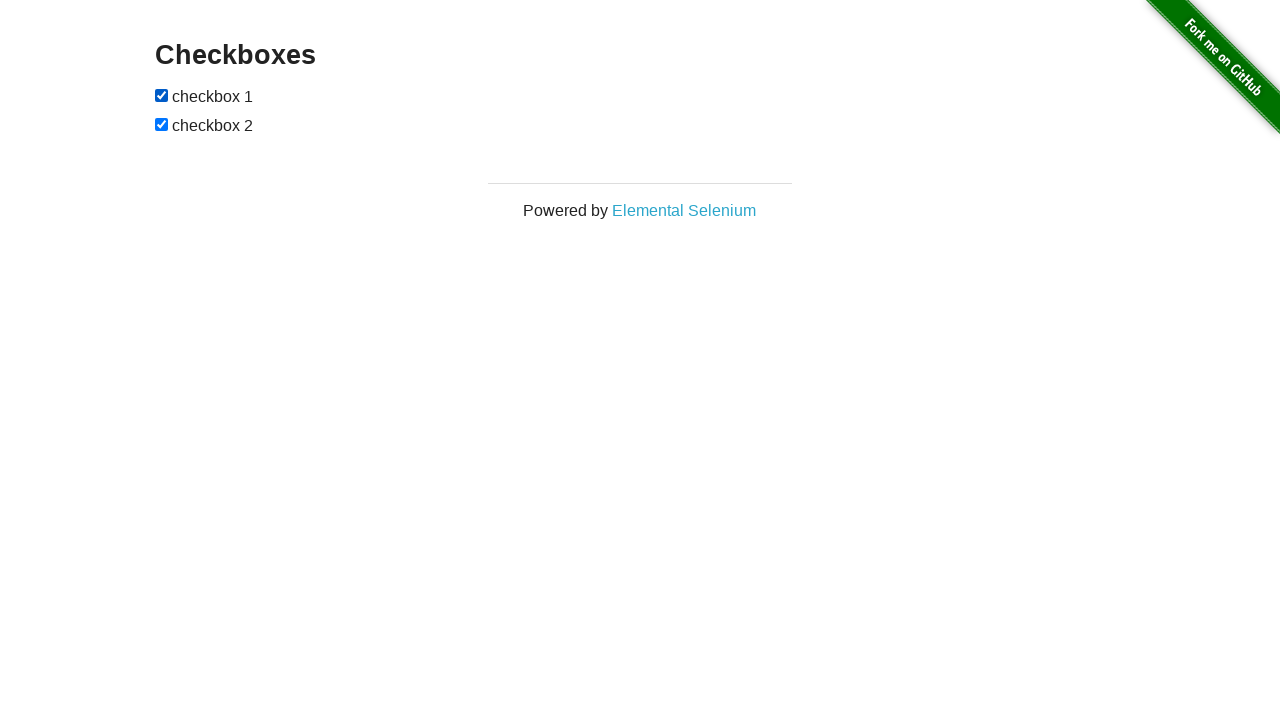

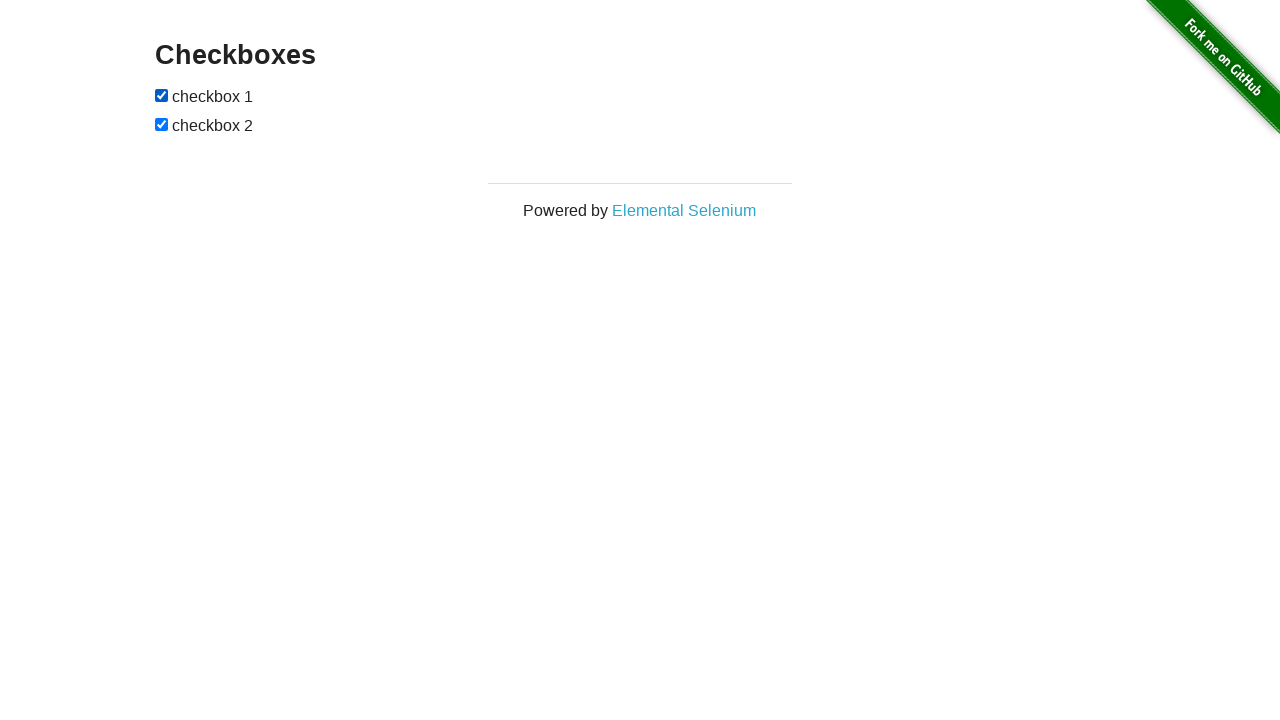